Tests dropdown list handling by identifying a skills dropdown, verifying its properties (multi-select status, default option, options count), and selecting options using different methods (by index, by value, and by visible text).

Starting URL: http://demo.automationtesting.in/Register.html

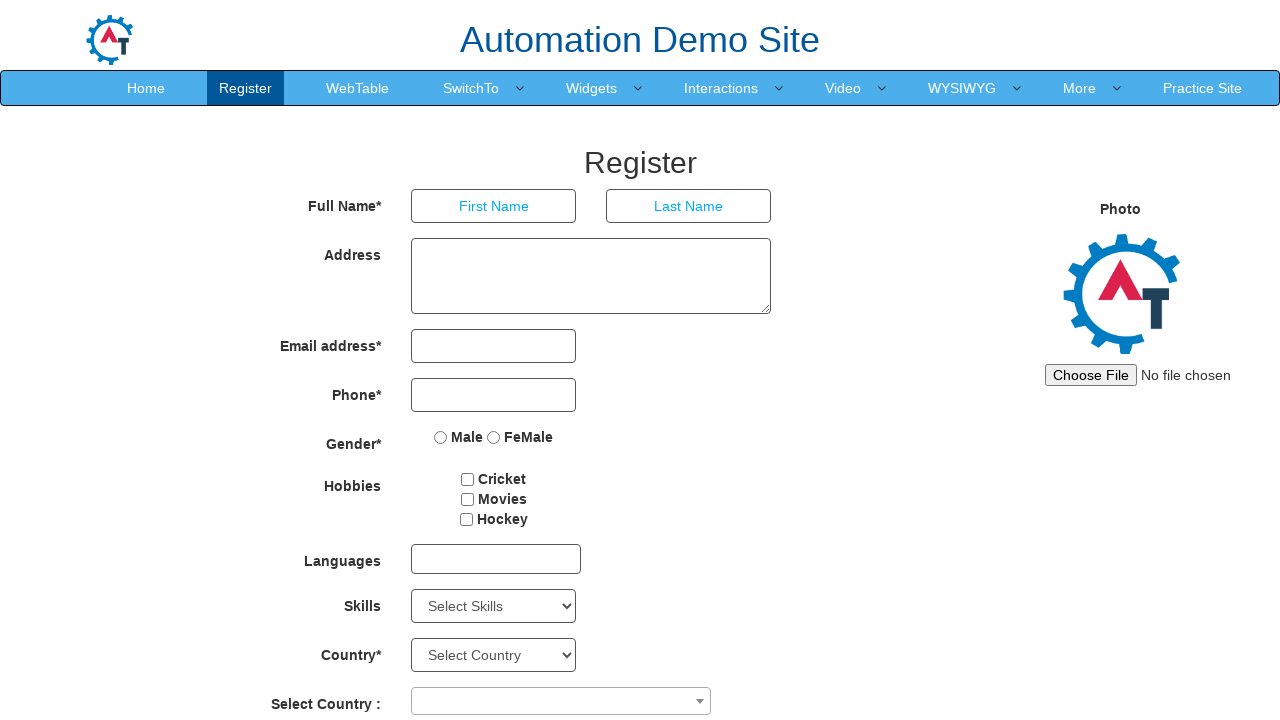

Navigated to Register page
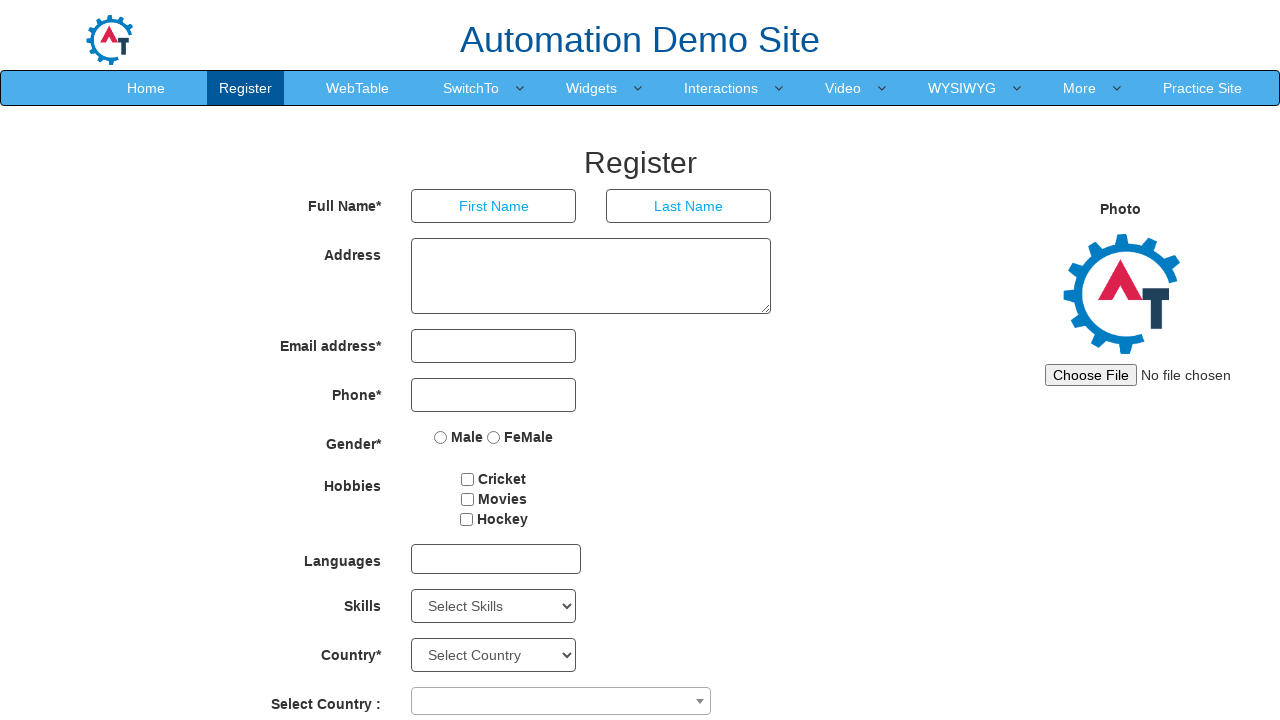

Skills dropdown loaded and is available
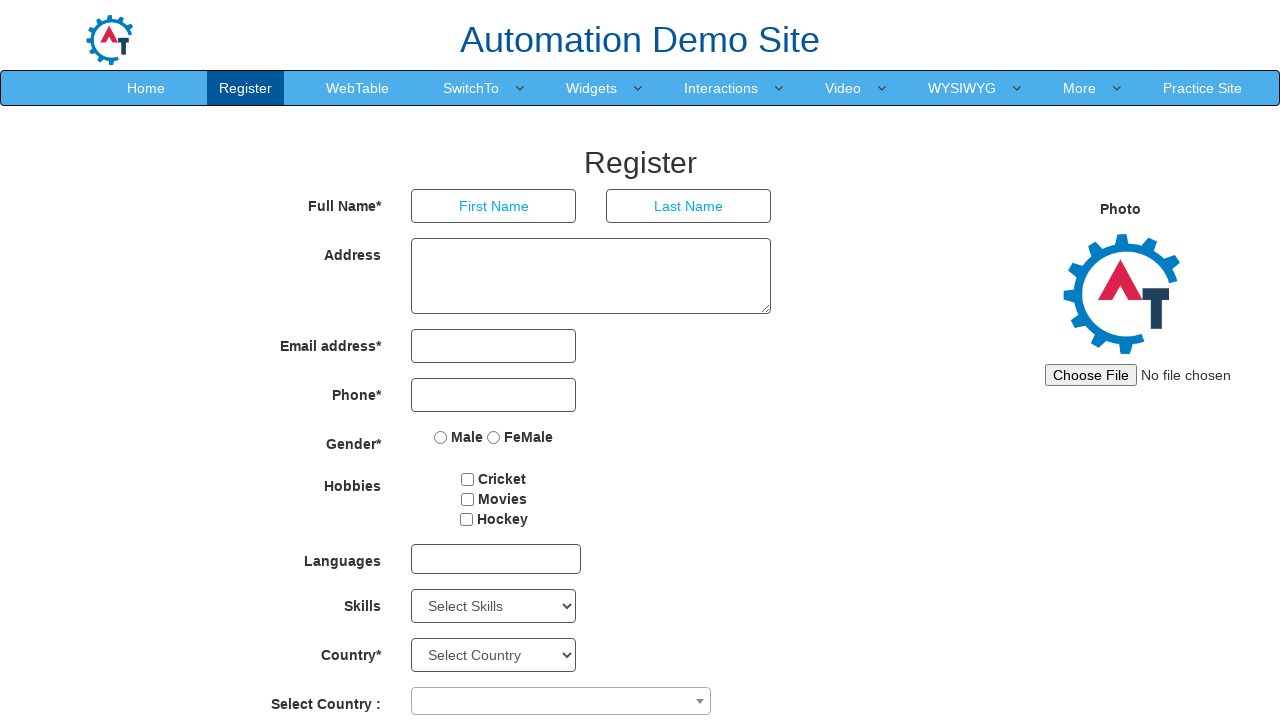

Located skills dropdown element
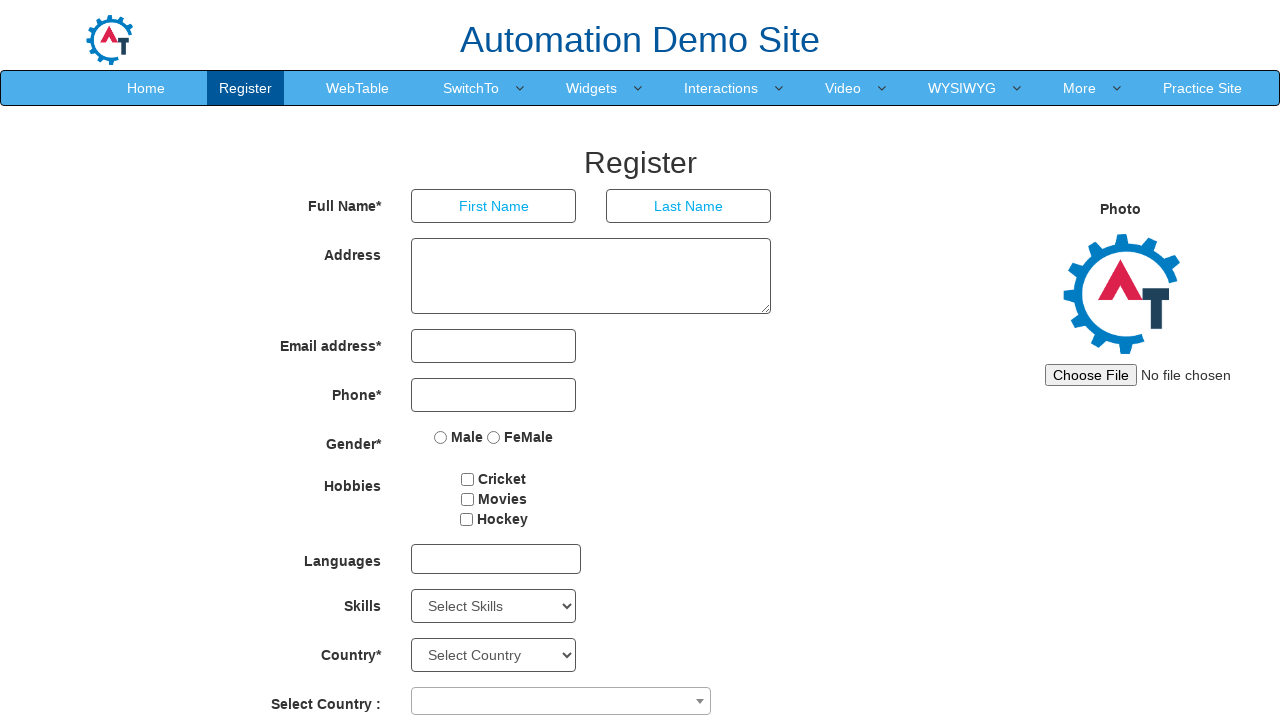

Selected skills dropdown option by index 3 on #Skills
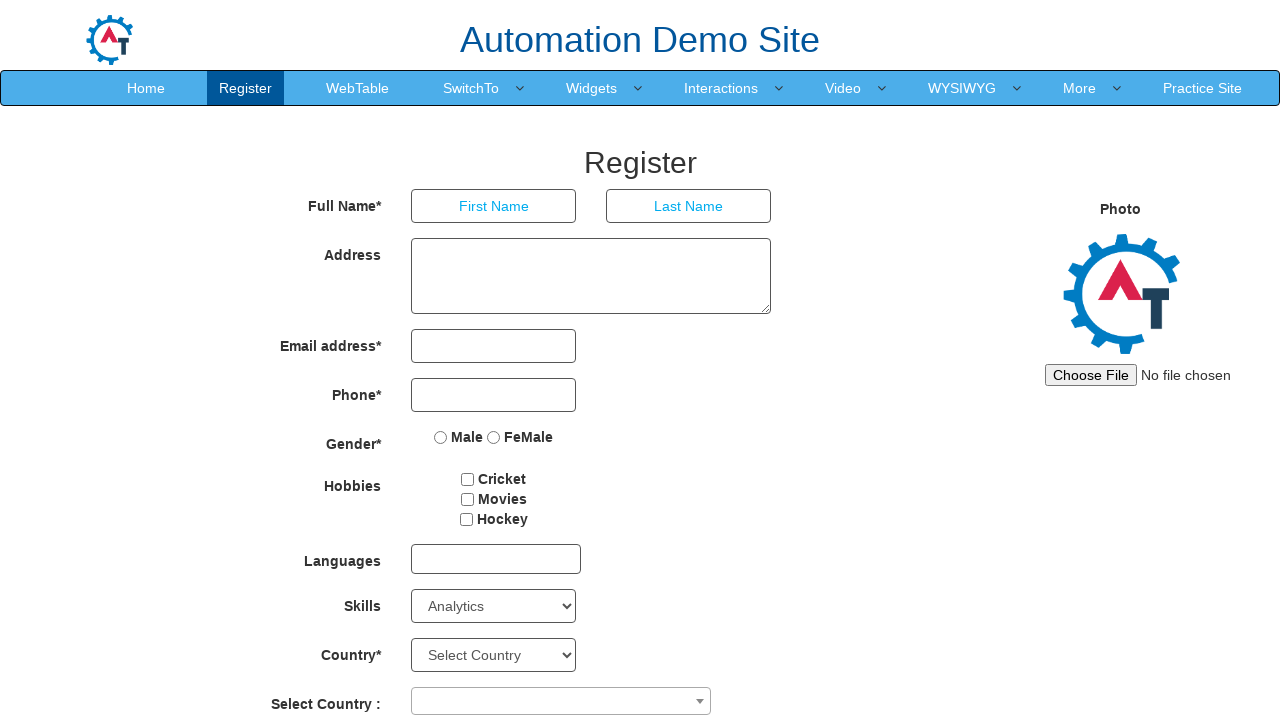

Selected 'Backup Management' option by value on #Skills
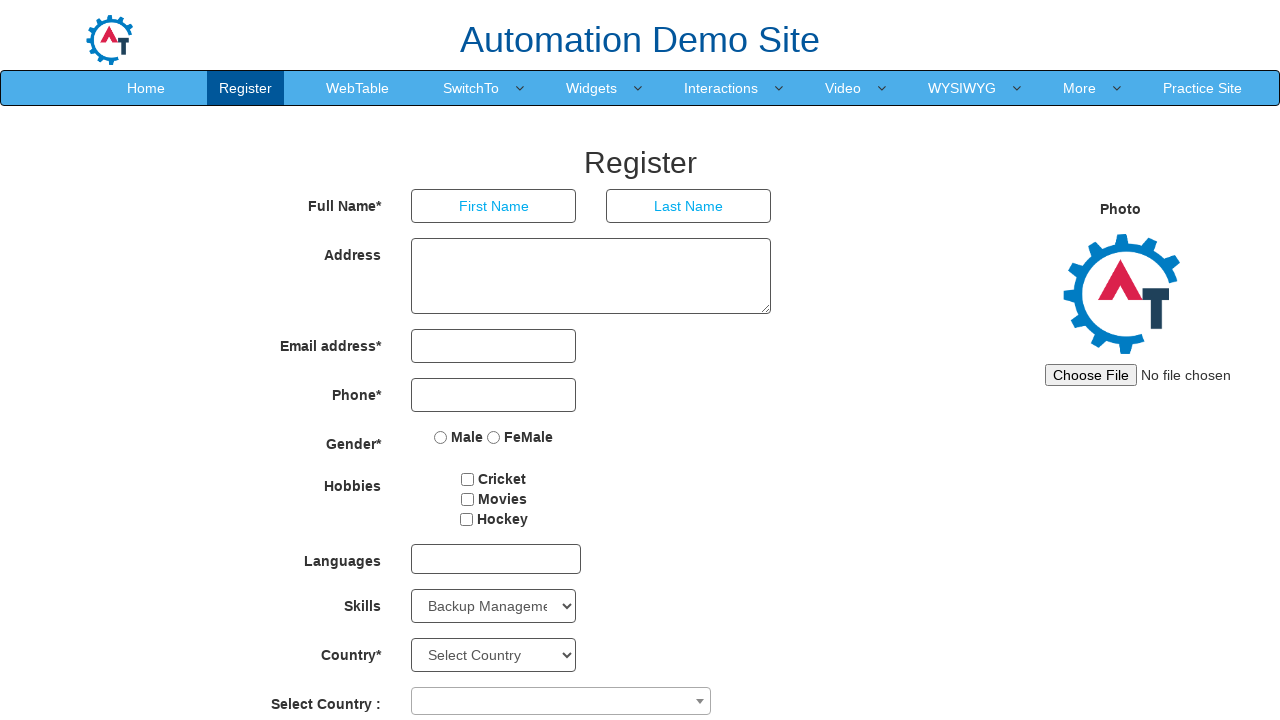

Selected 'Analytics' option by visible text on #Skills
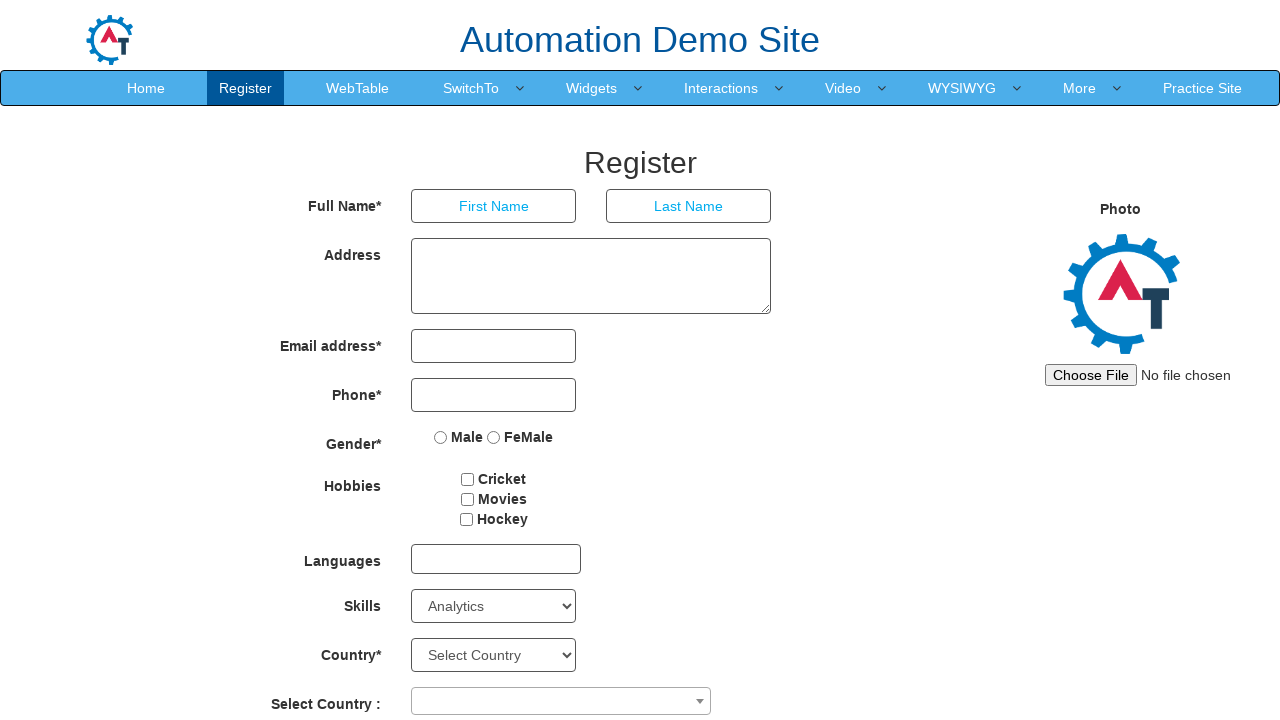

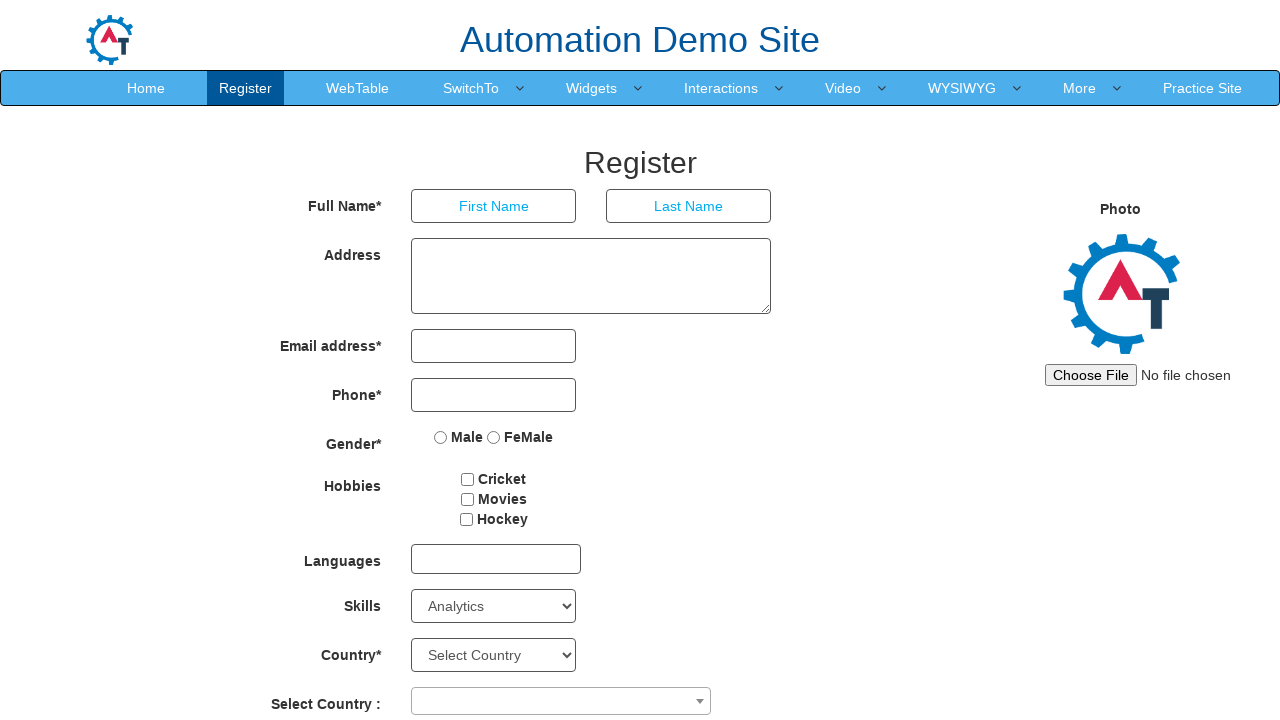